Automates a typing speed test by reading displayed words and typing them into the input field, repeating until results appear.

Starting URL: https://www.livechat.com/typing-speed-test/#/

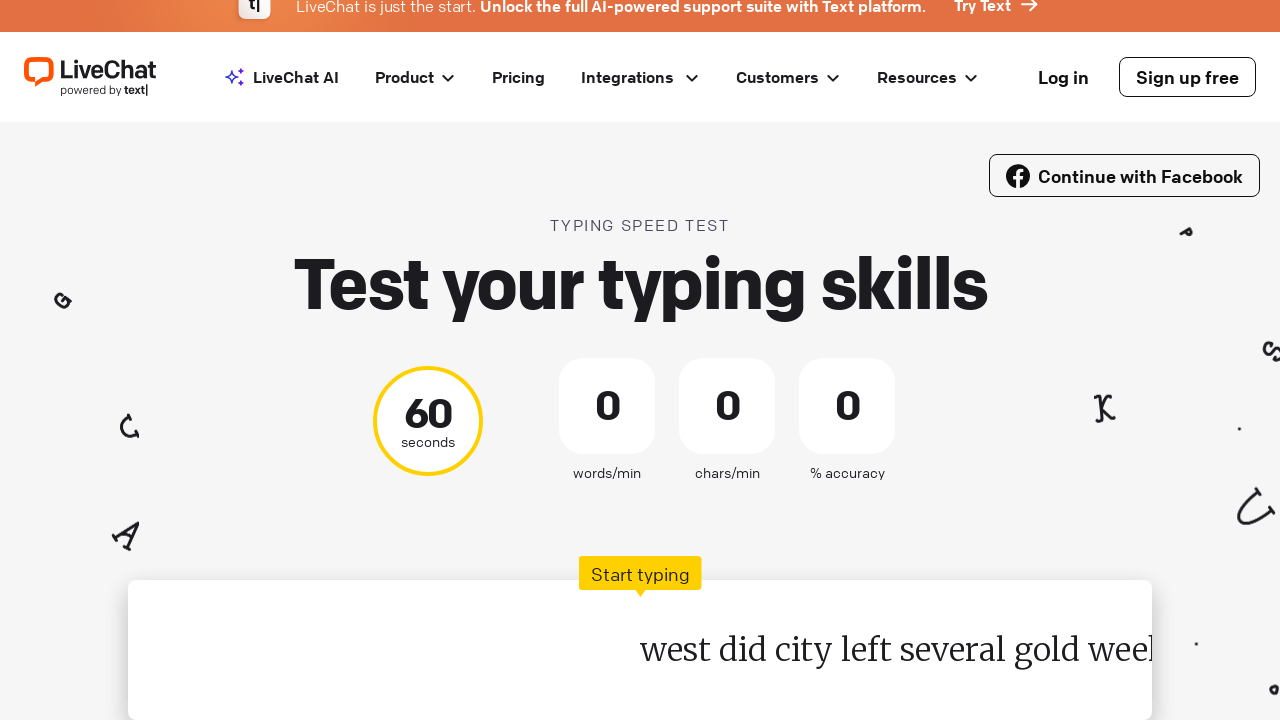

Typing test input field loaded
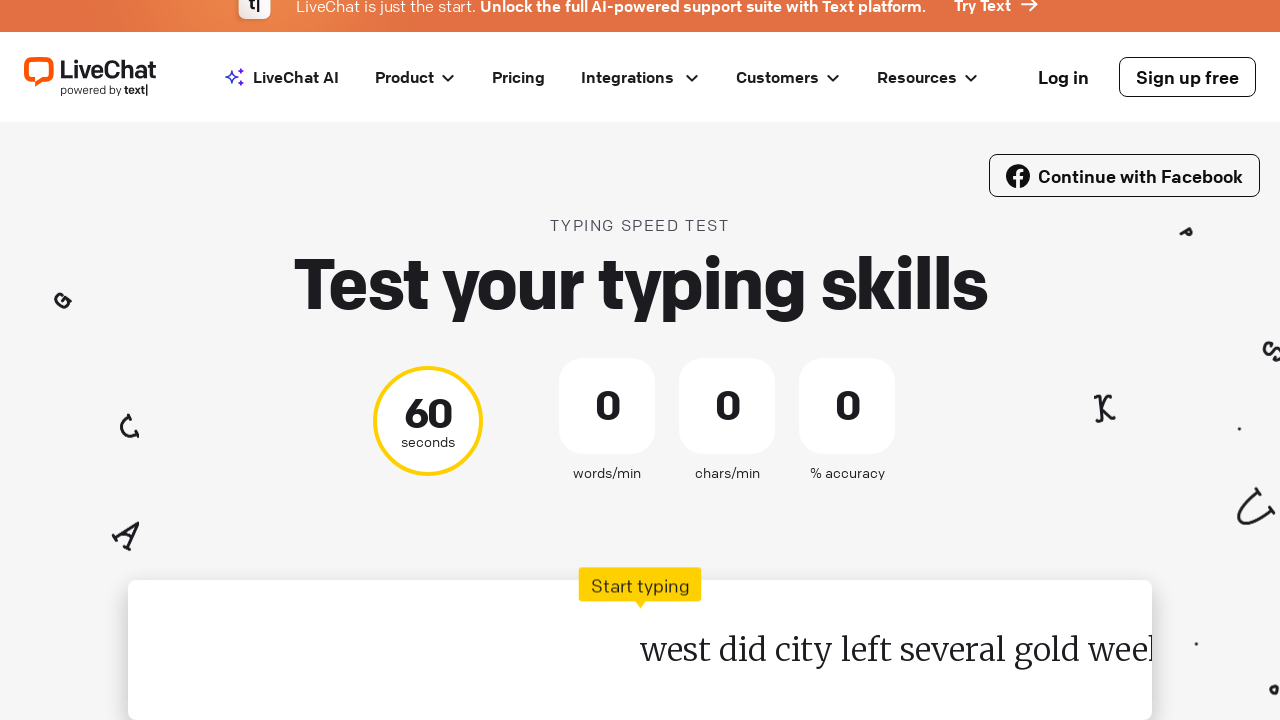

Typed word: 'west' on #test-input
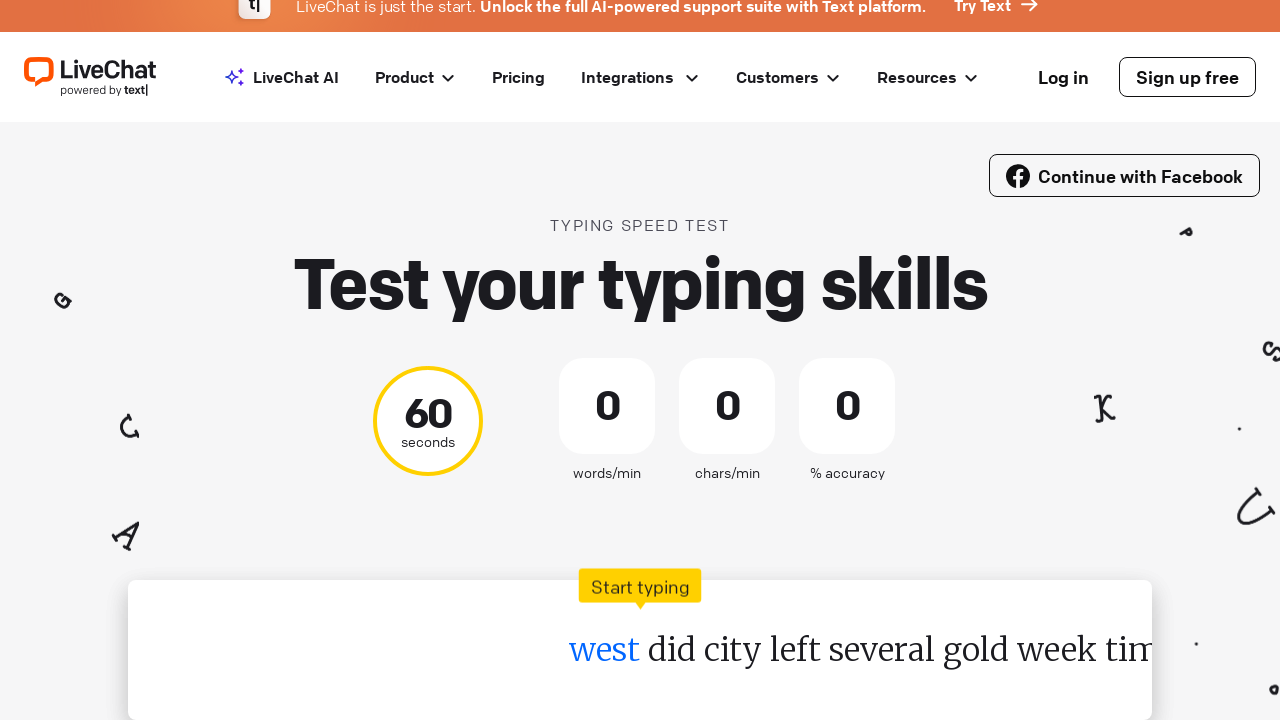

Pressed space to submit word: 'west' on #test-input
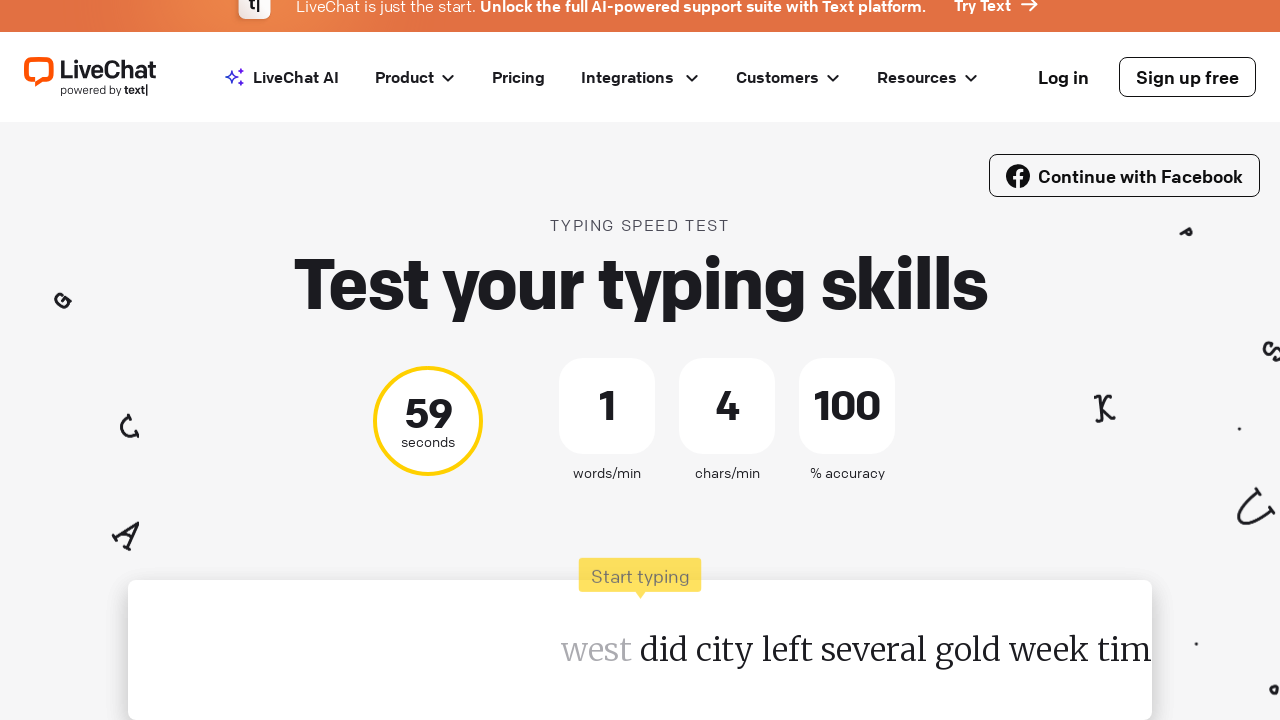

Typed word: 'did' on #test-input
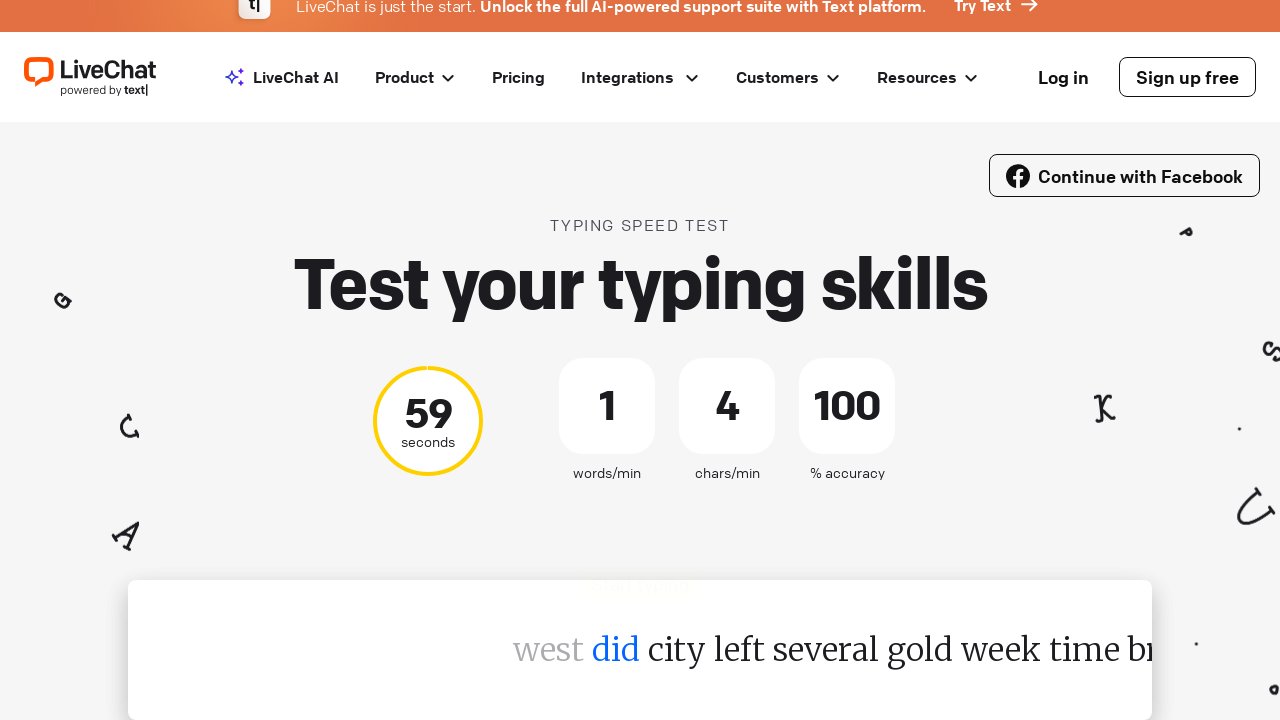

Pressed space to submit word: 'did' on #test-input
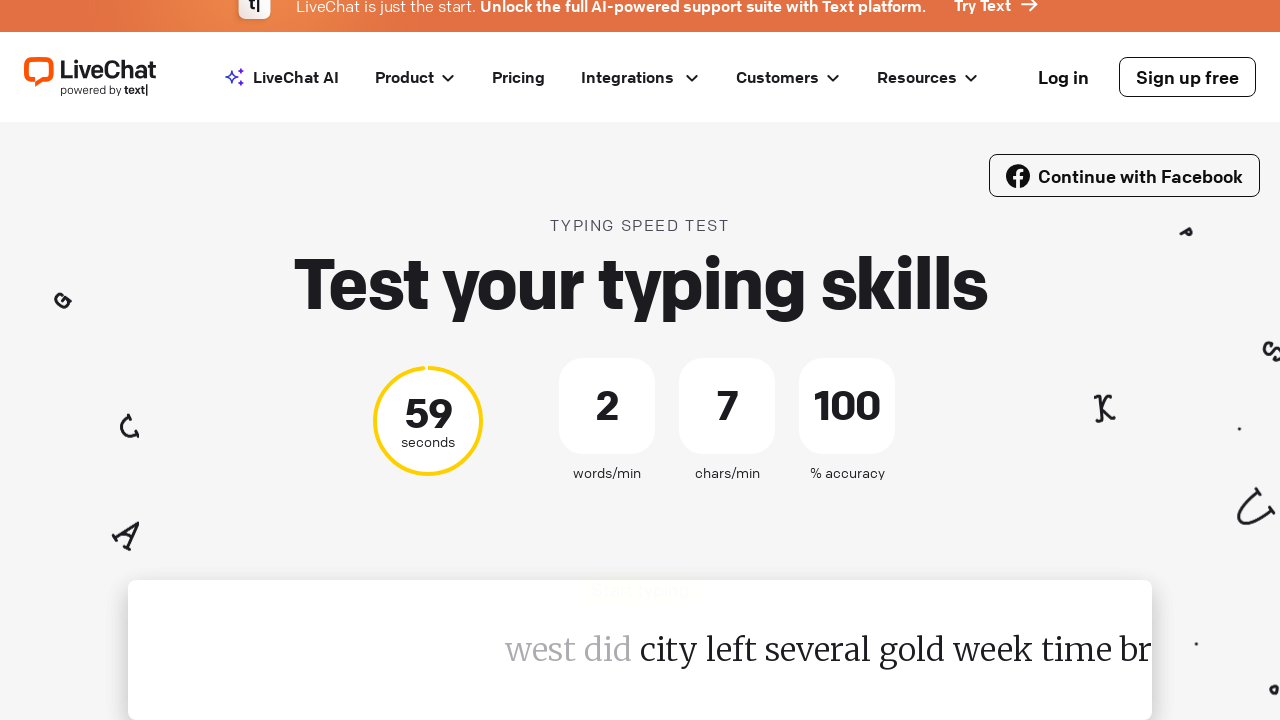

Typed word: 'city' on #test-input
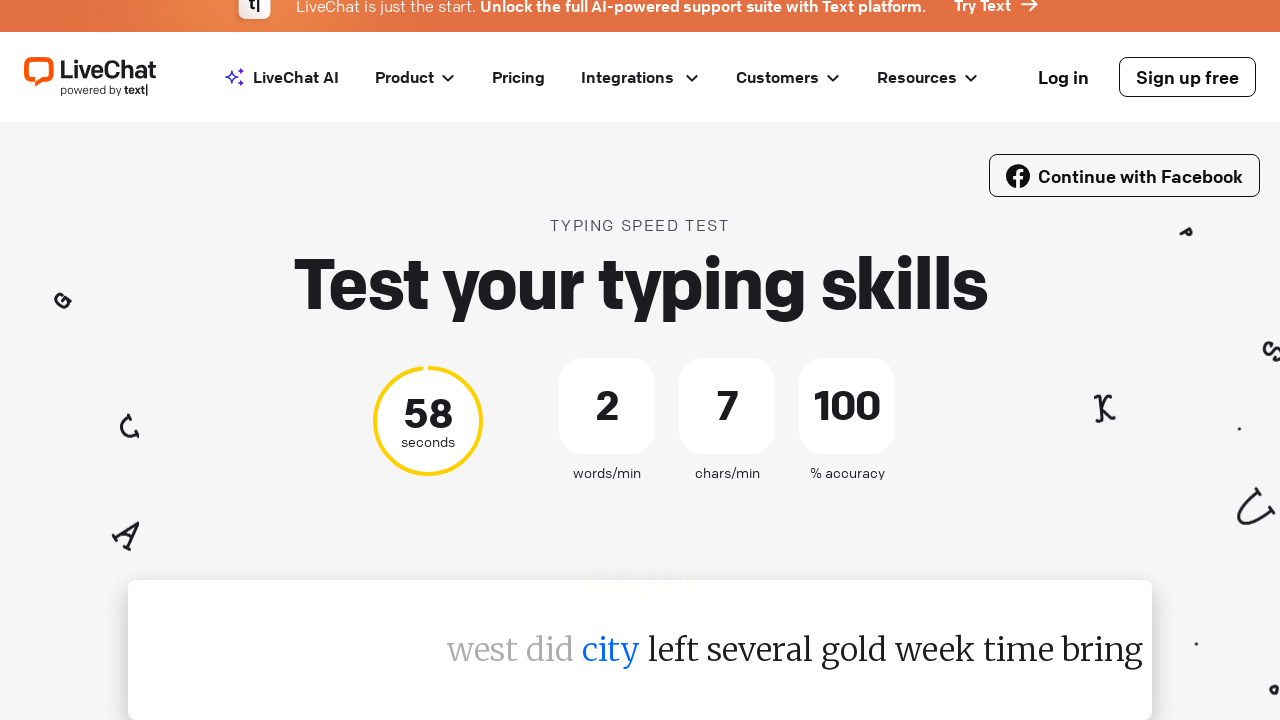

Pressed space to submit word: 'city' on #test-input
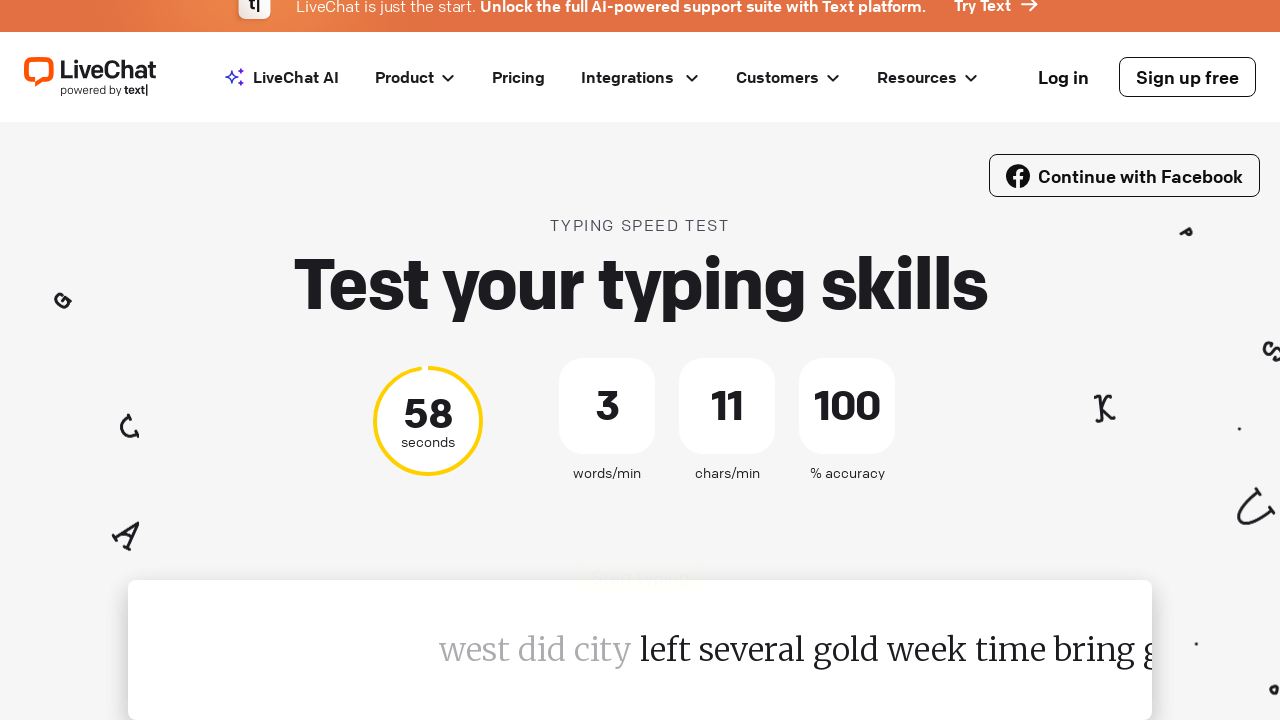

Typed word: 'left' on #test-input
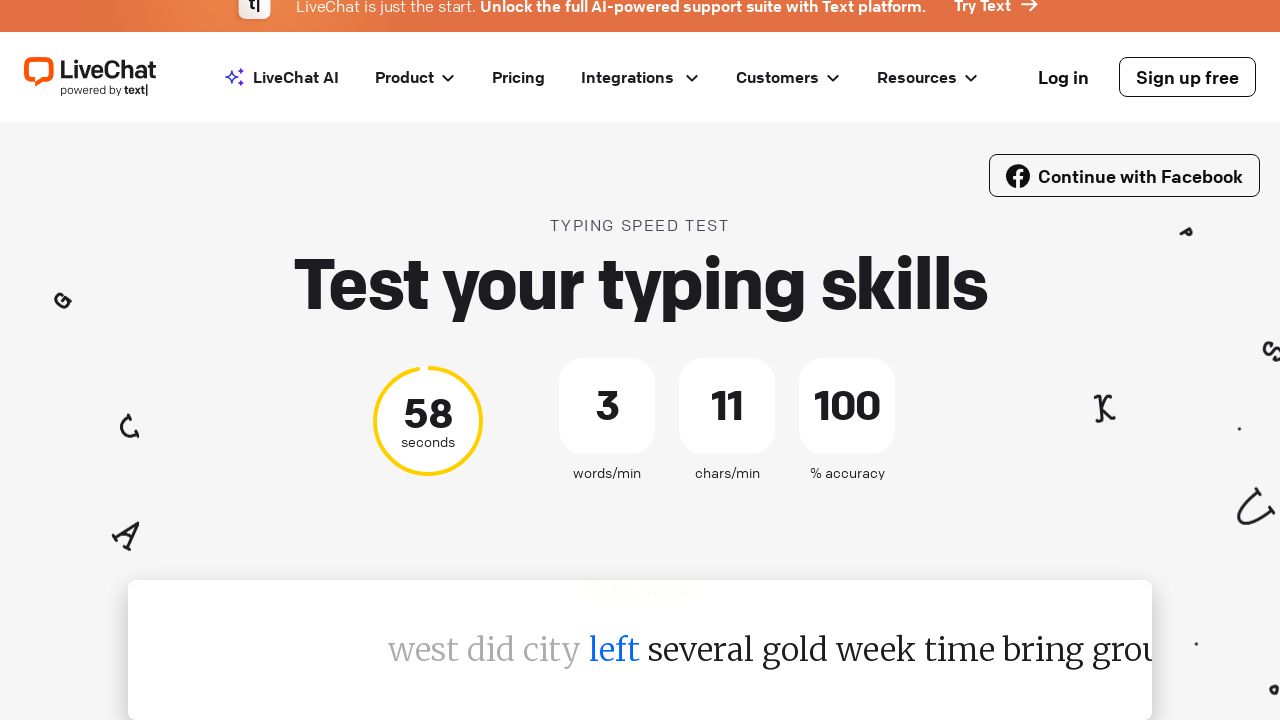

Pressed space to submit word: 'left' on #test-input
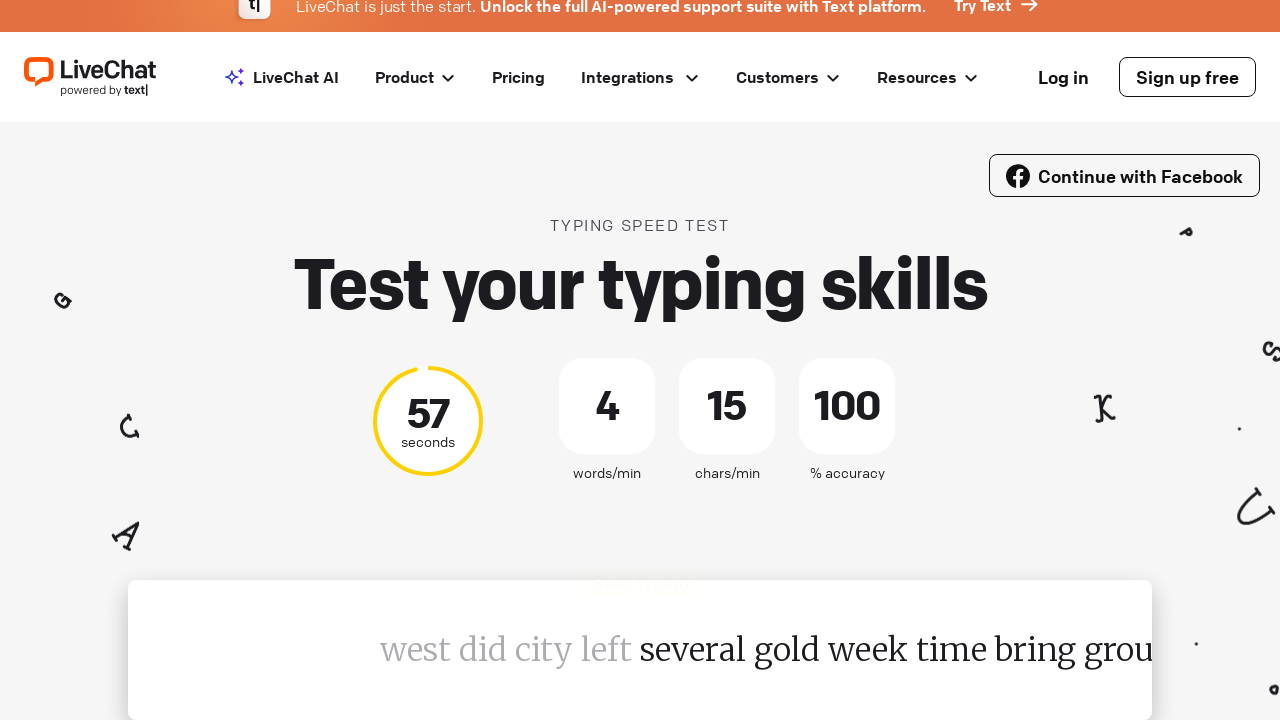

Typed word: 'several' on #test-input
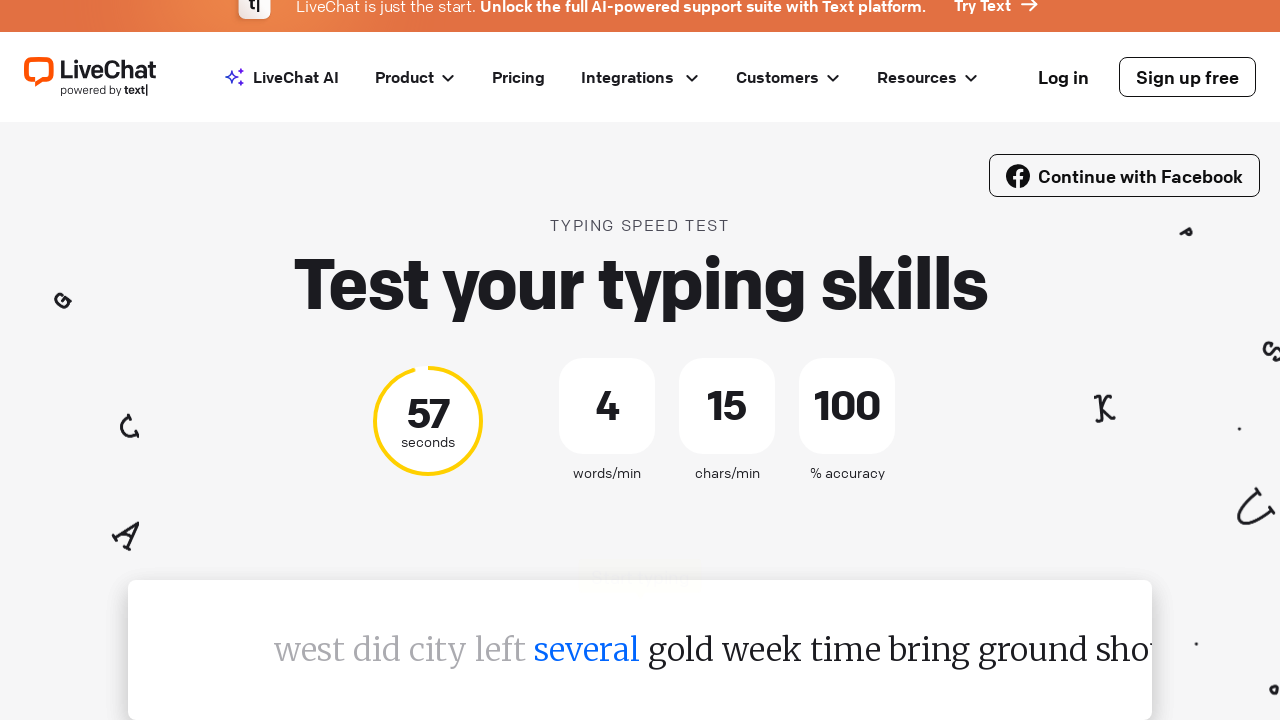

Pressed space to submit word: 'several' on #test-input
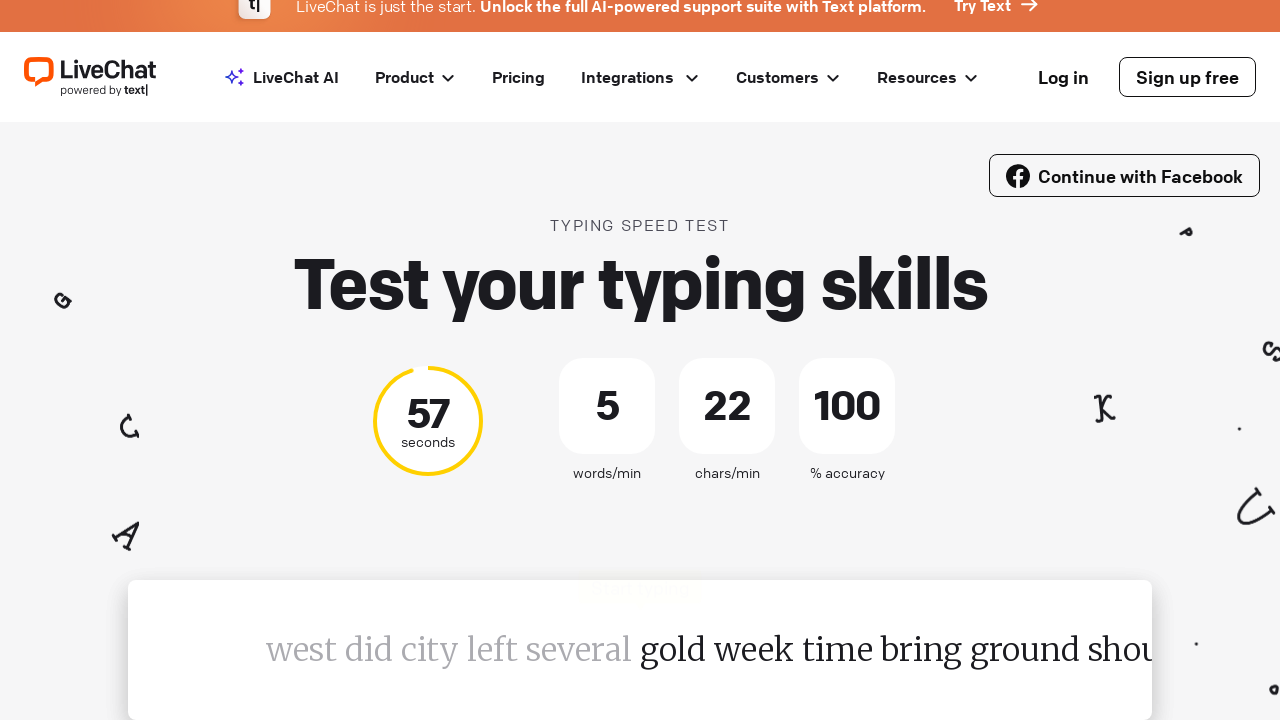

Typed word: 'gold' on #test-input
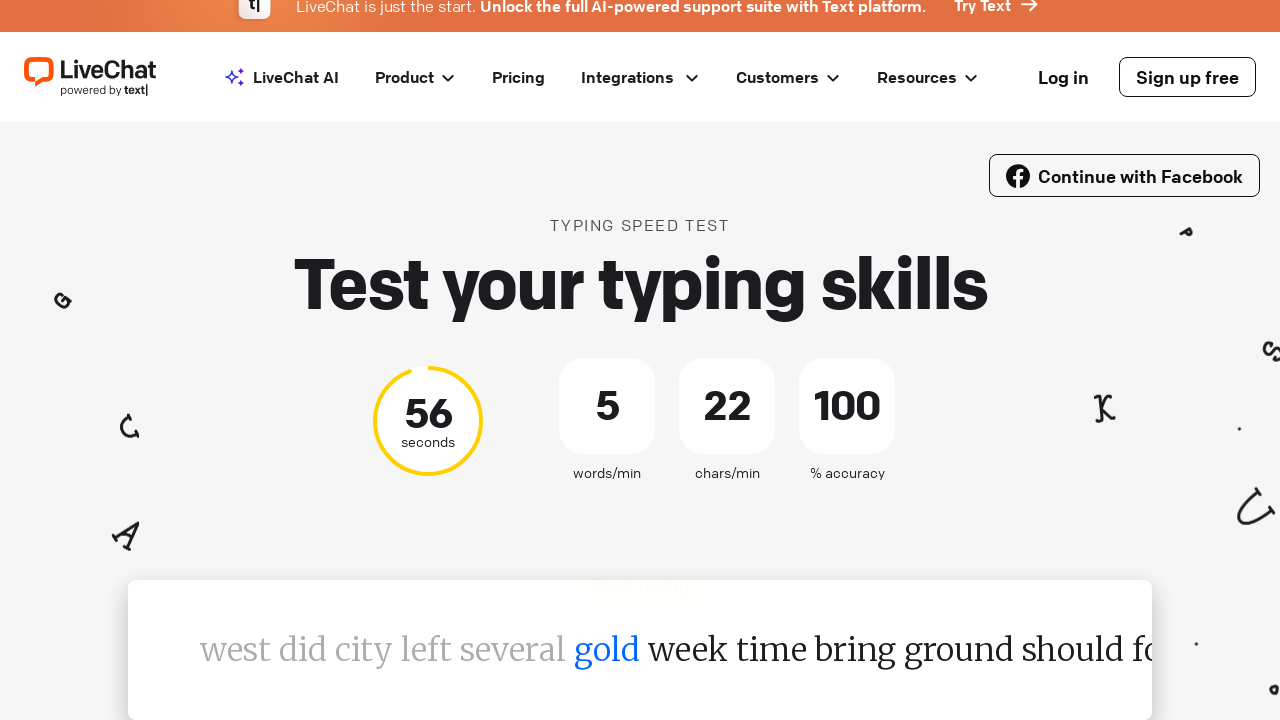

Pressed space to submit word: 'gold' on #test-input
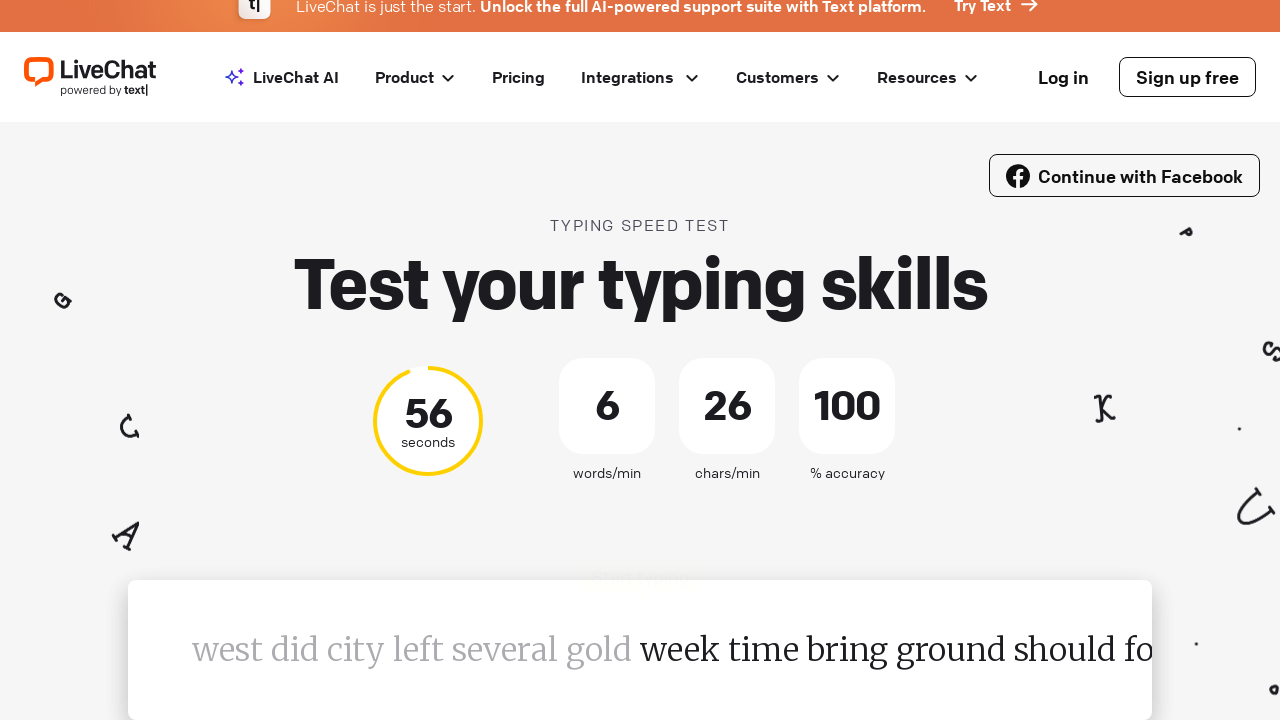

Typed word: 'week' on #test-input
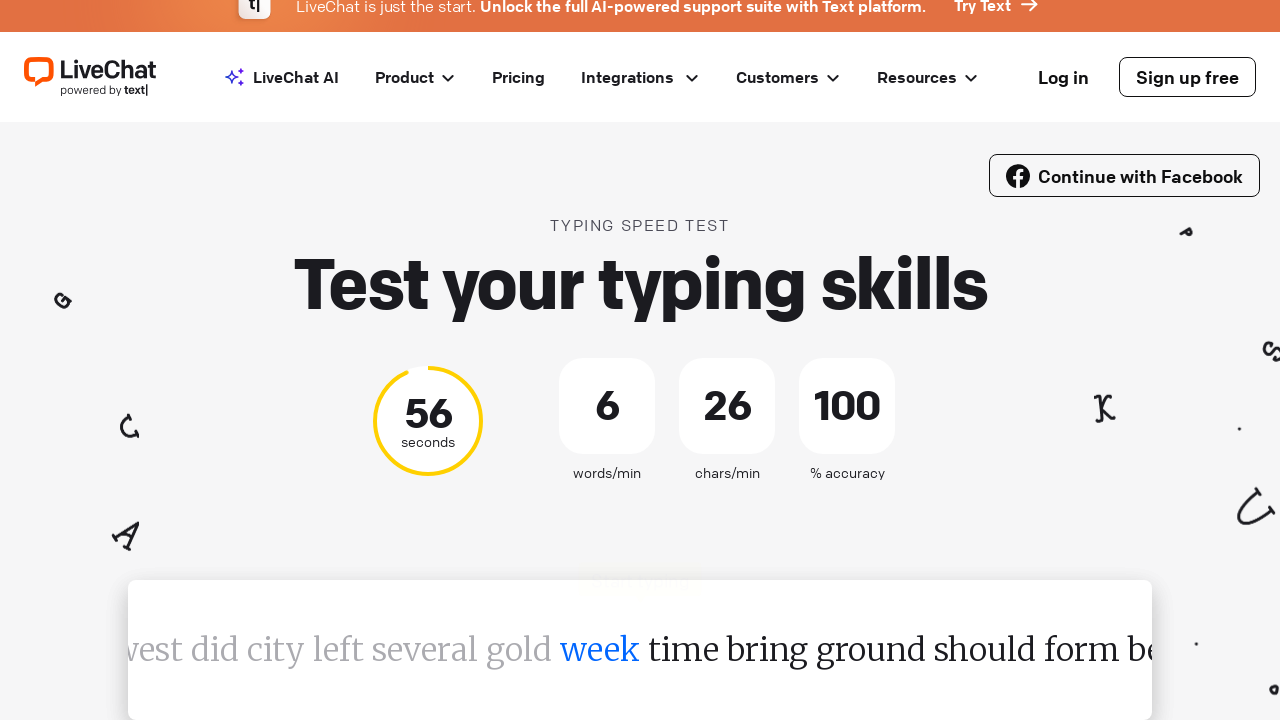

Pressed space to submit word: 'week' on #test-input
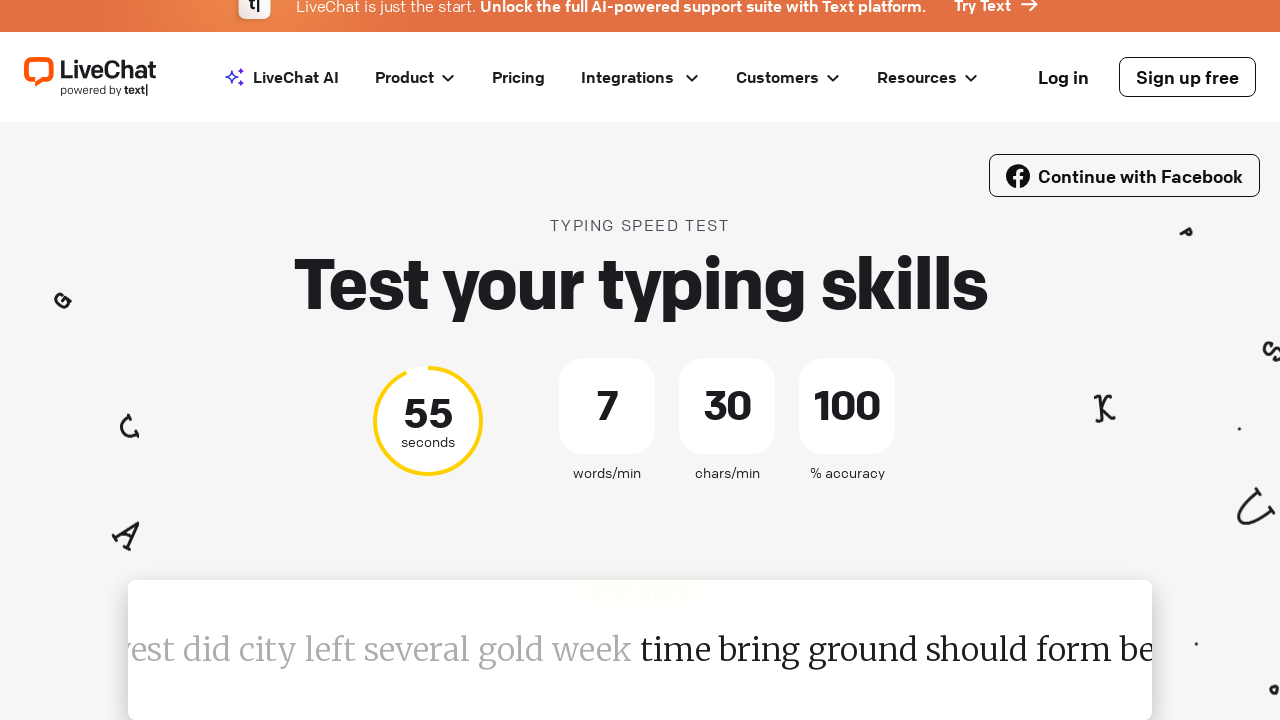

Typed word: 'time' on #test-input
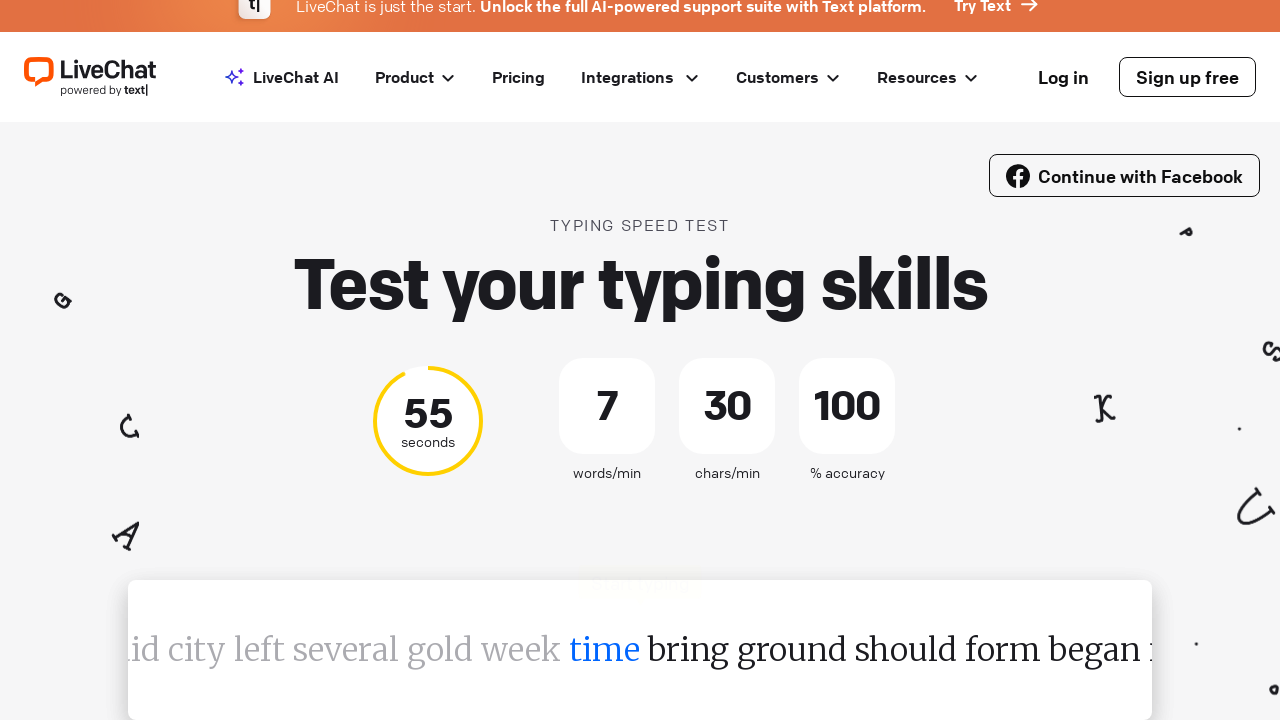

Pressed space to submit word: 'time' on #test-input
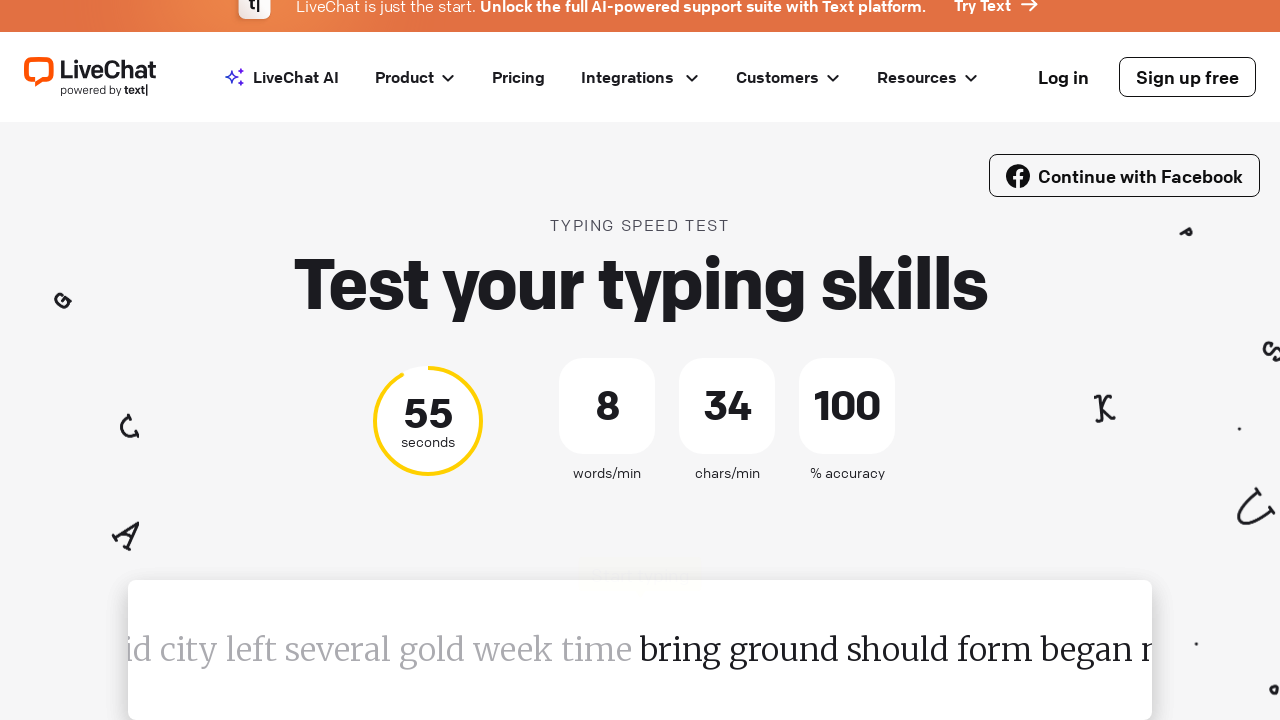

Typed word: 'bring' on #test-input
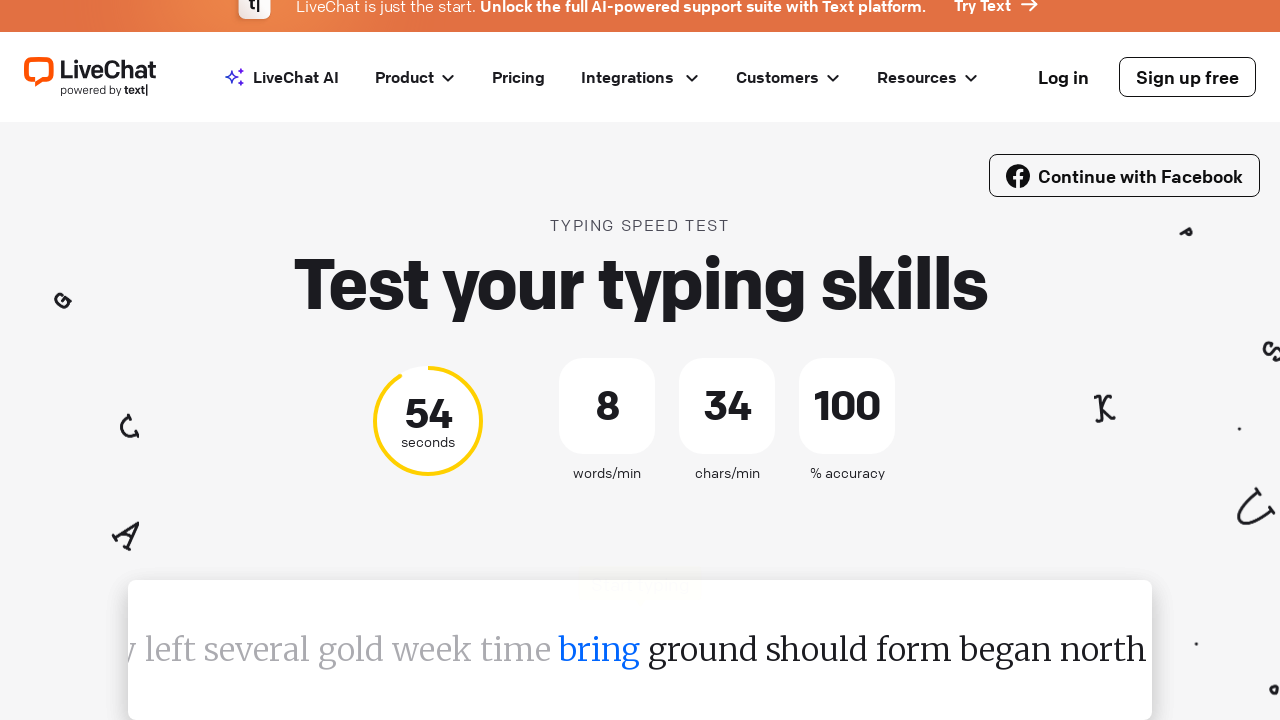

Pressed space to submit word: 'bring' on #test-input
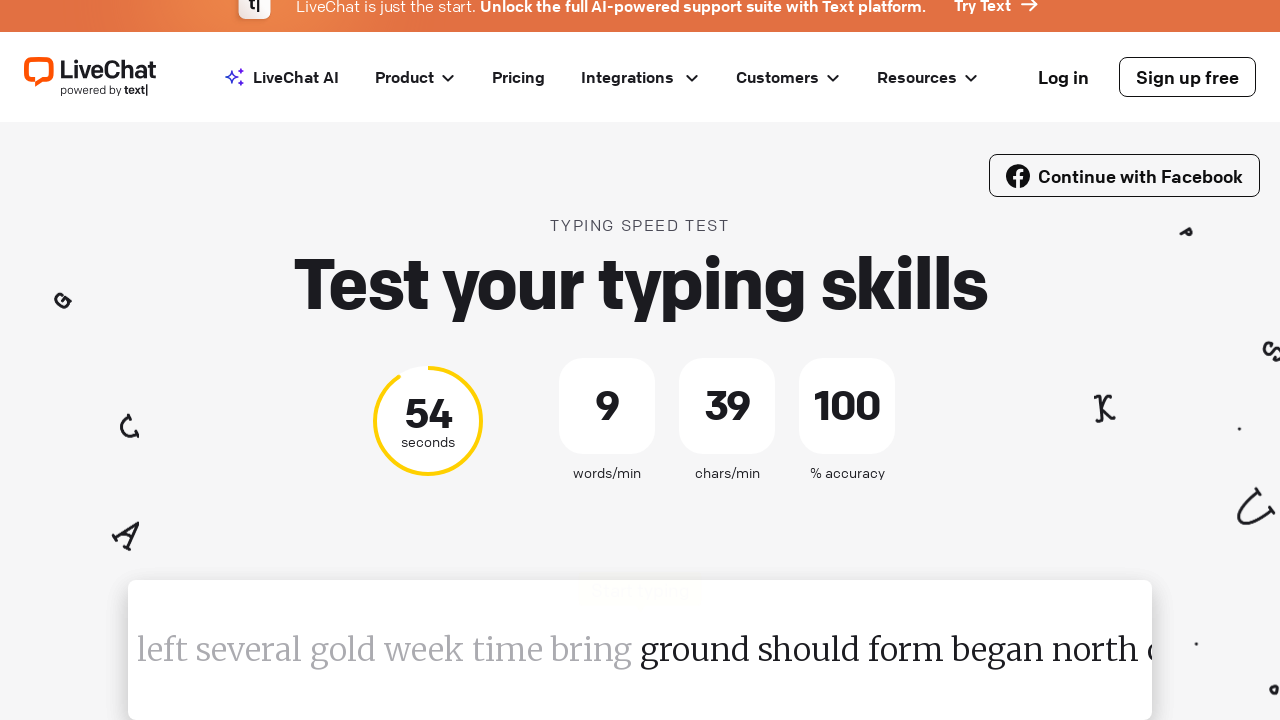

Typed word: 'ground' on #test-input
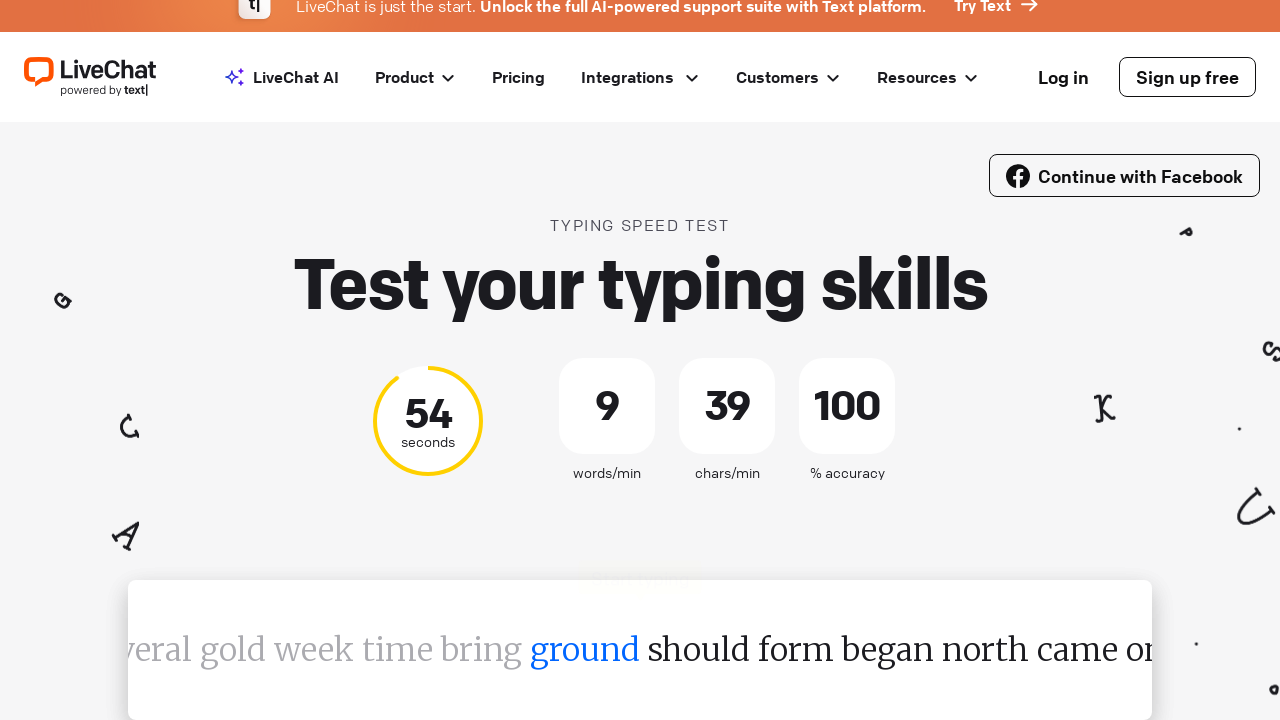

Pressed space to submit word: 'ground' on #test-input
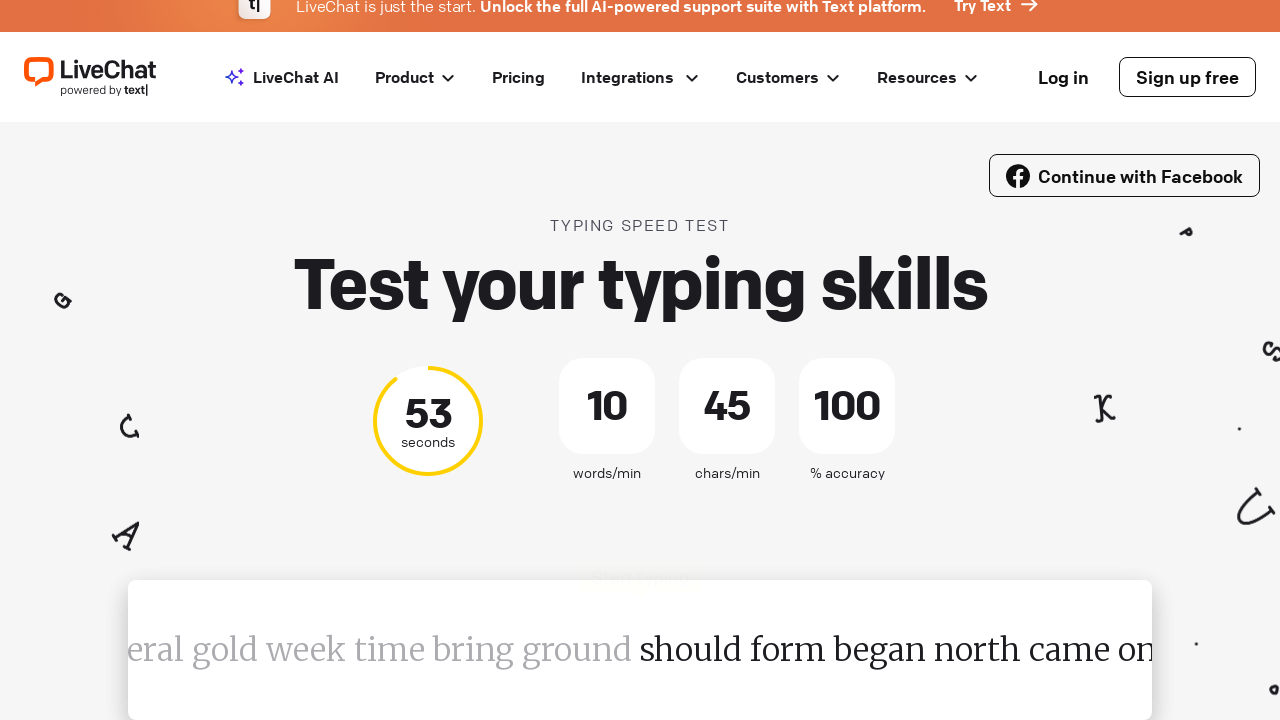

Waited for final results to appear
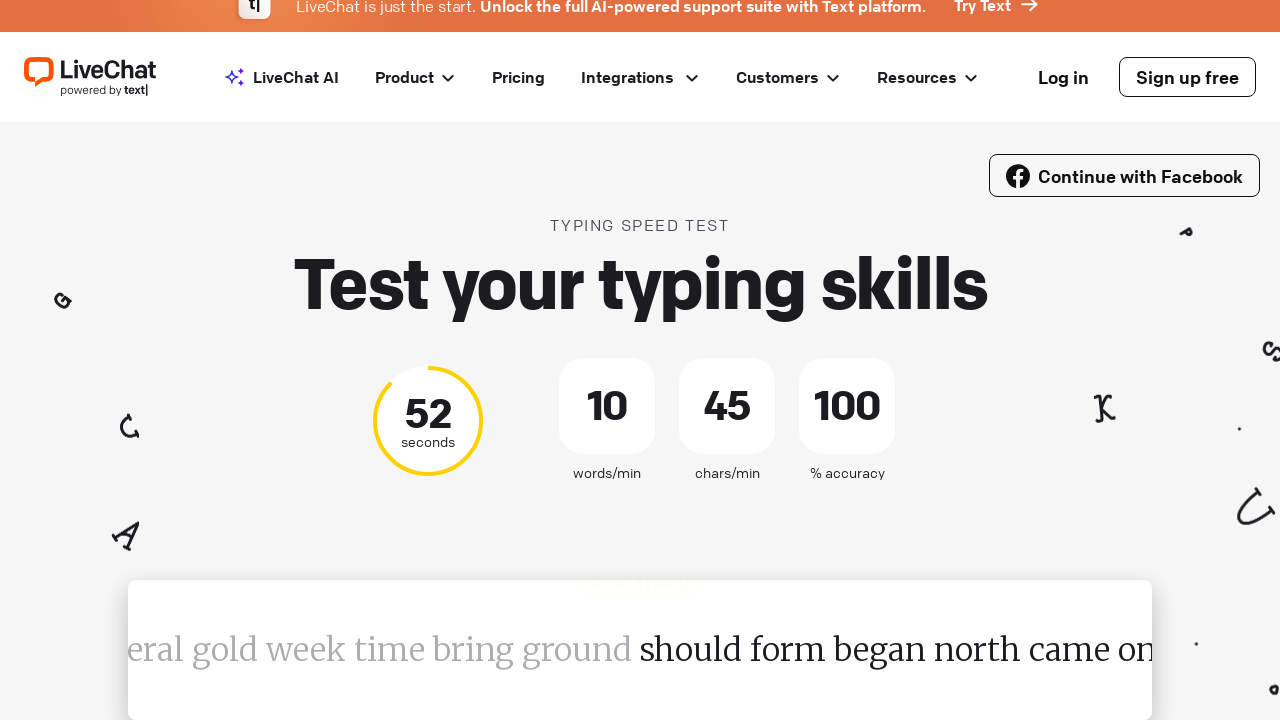

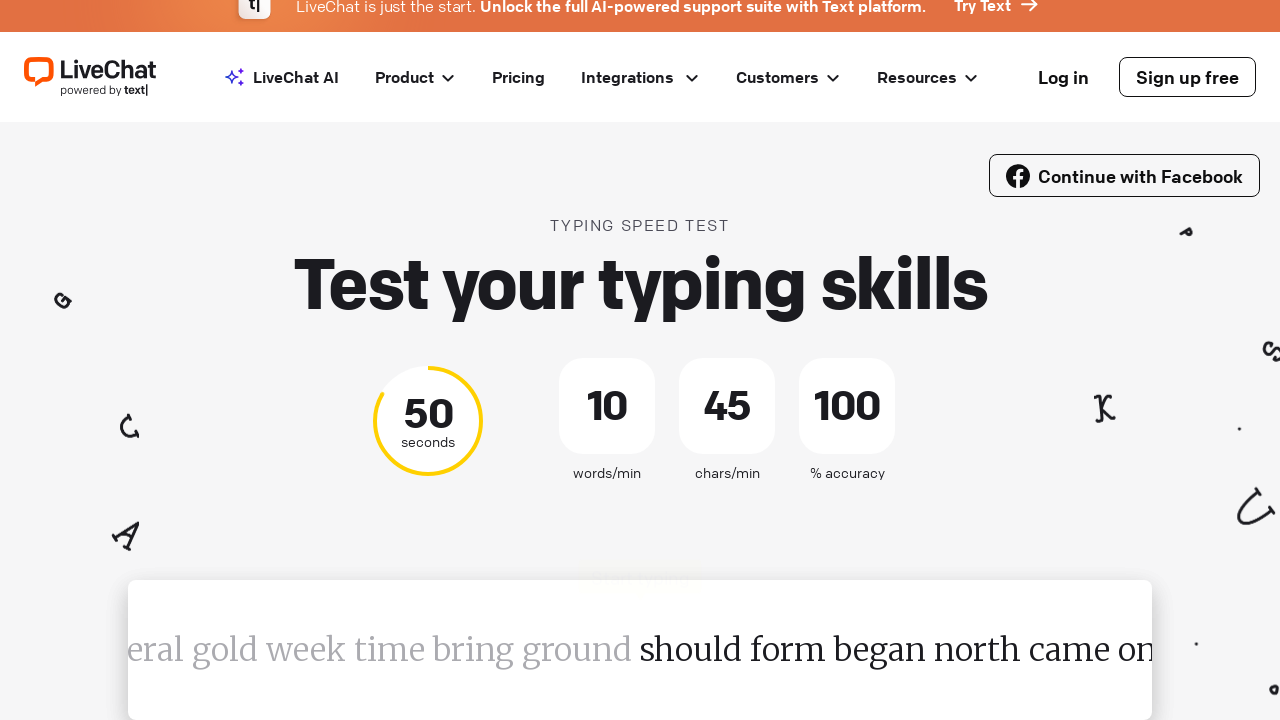